Tests navigation to Consulting Services page by hovering over Services menu and clicking the submenu link

Starting URL: https://eficens.ai/

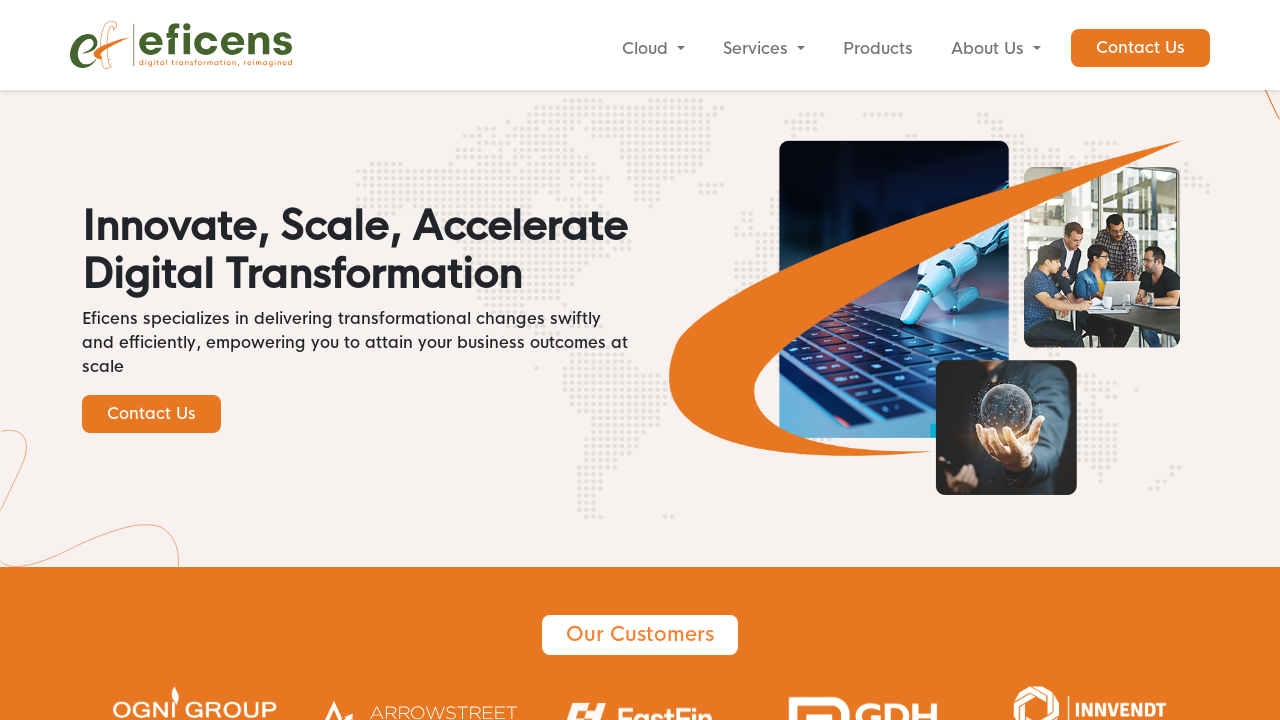

Located Services menu element
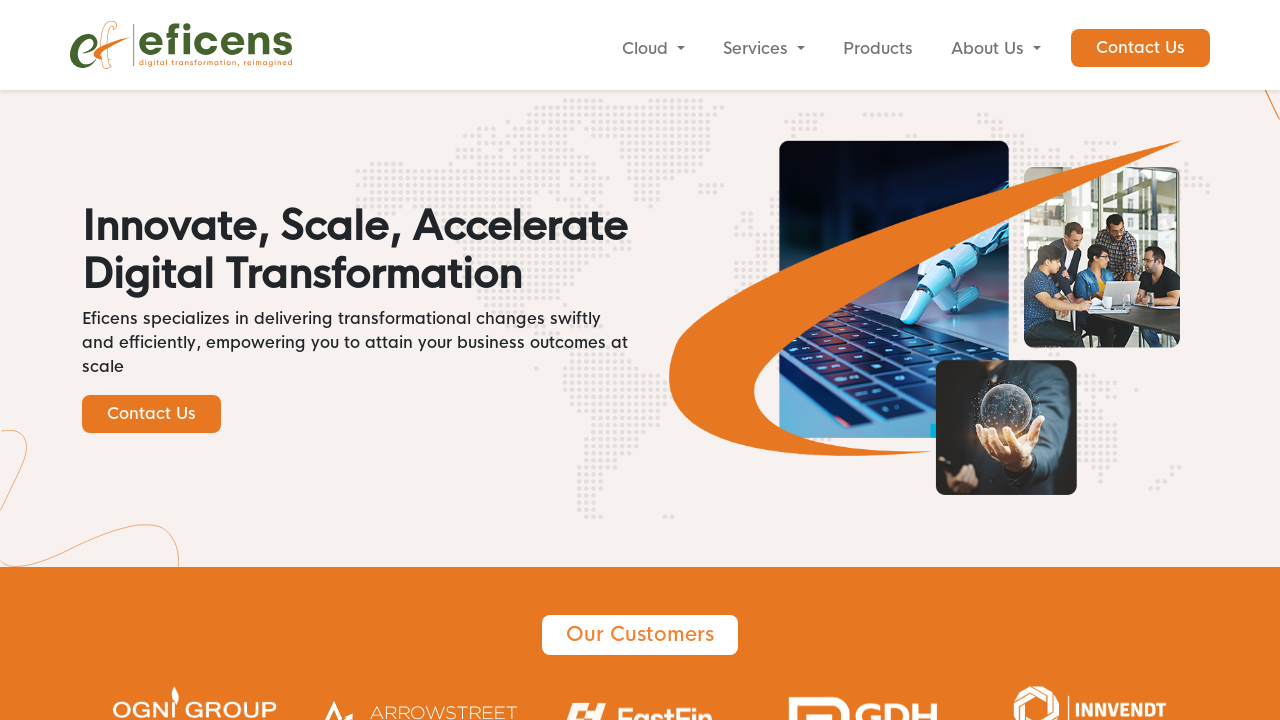

Hovered over Services menu to reveal submenu
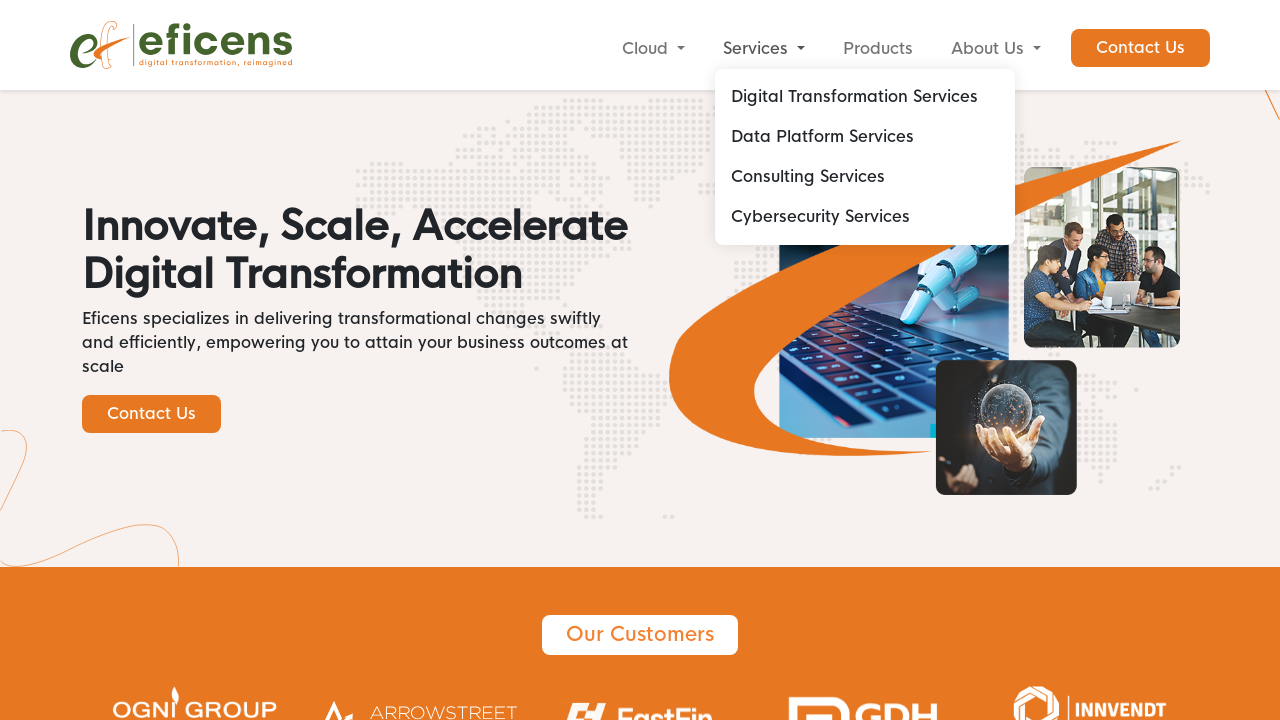

Located Consulting Services submenu link
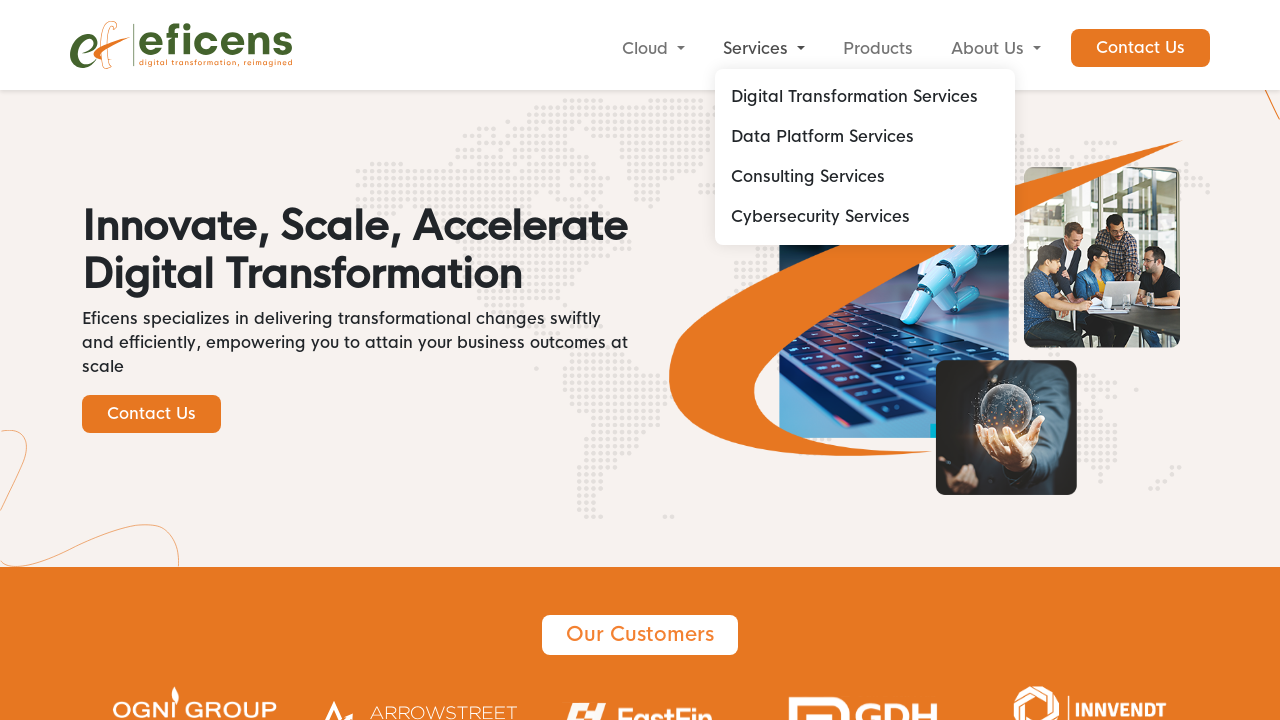

Clicked on Consulting Services link
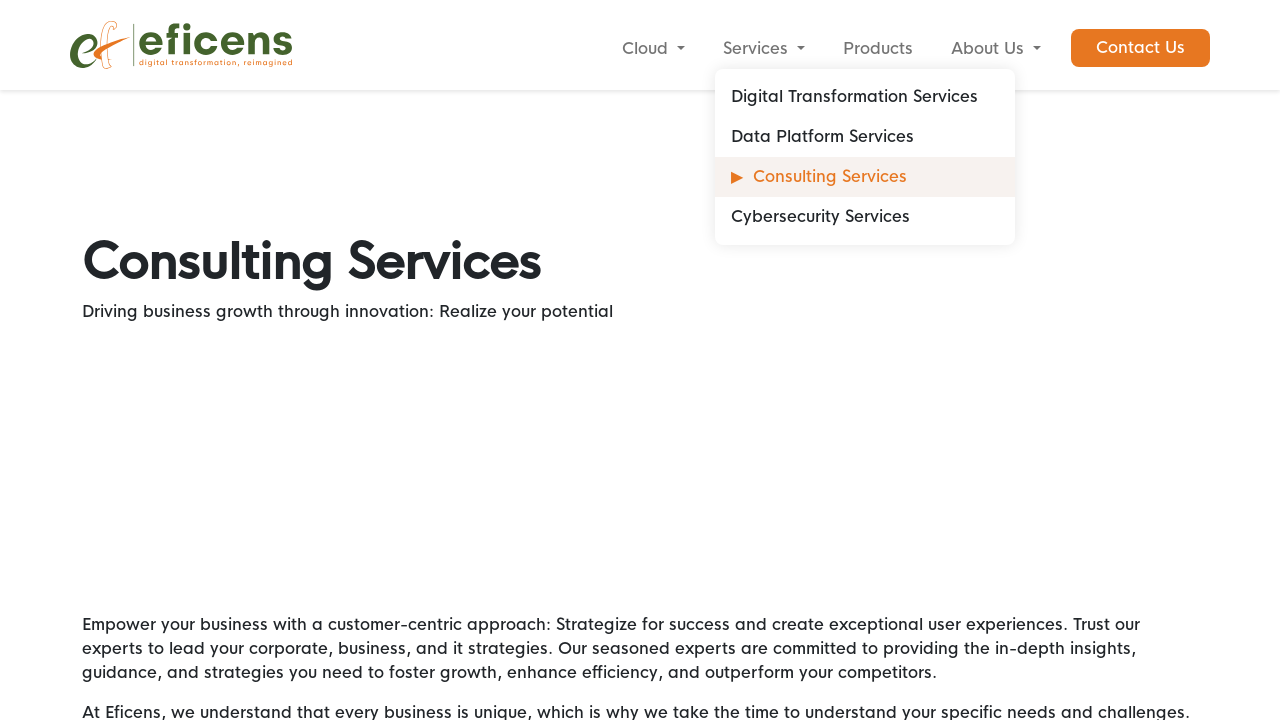

Consulting Services page loaded successfully
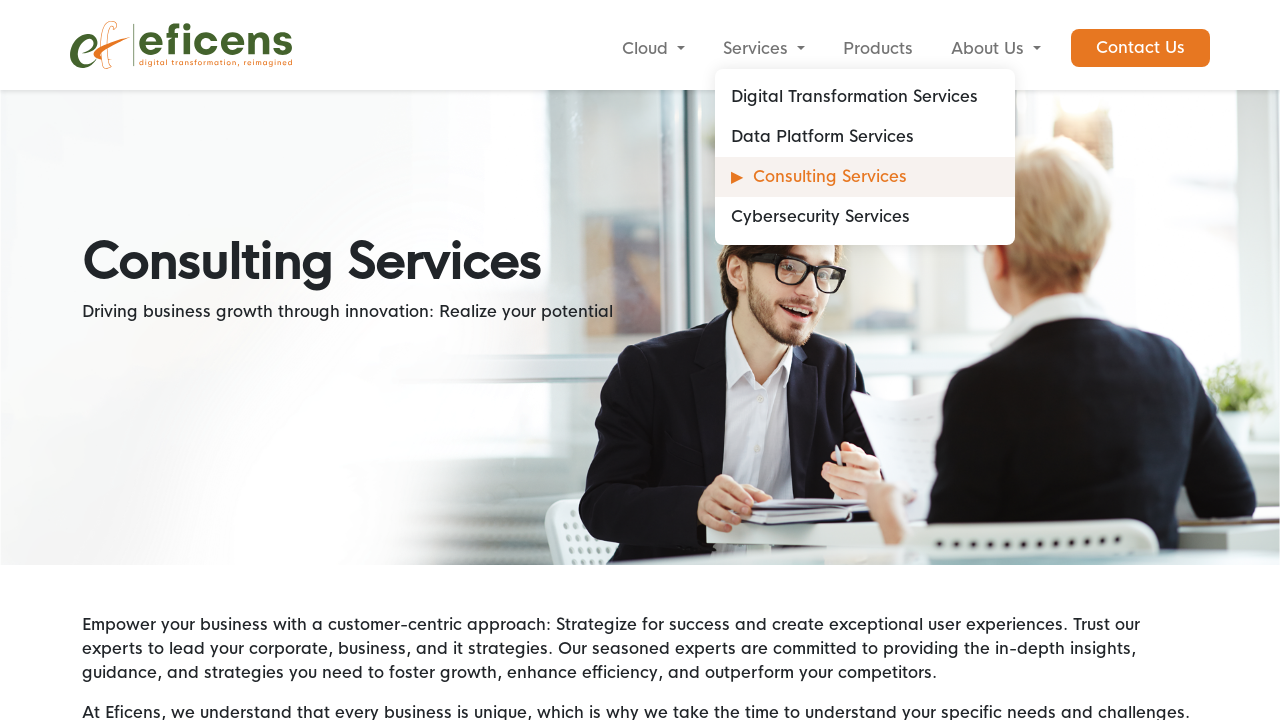

Moved mouse away from menu at (0, 0)
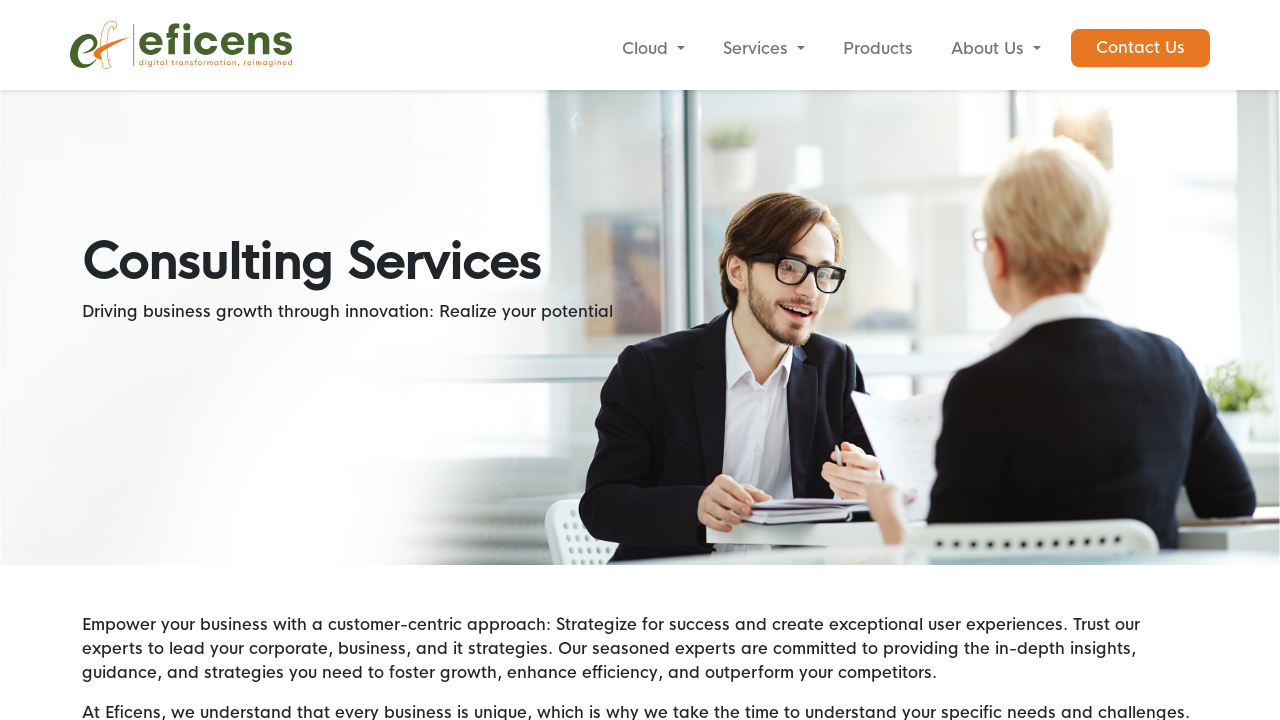

Scrolled down 6000 pixels on the page
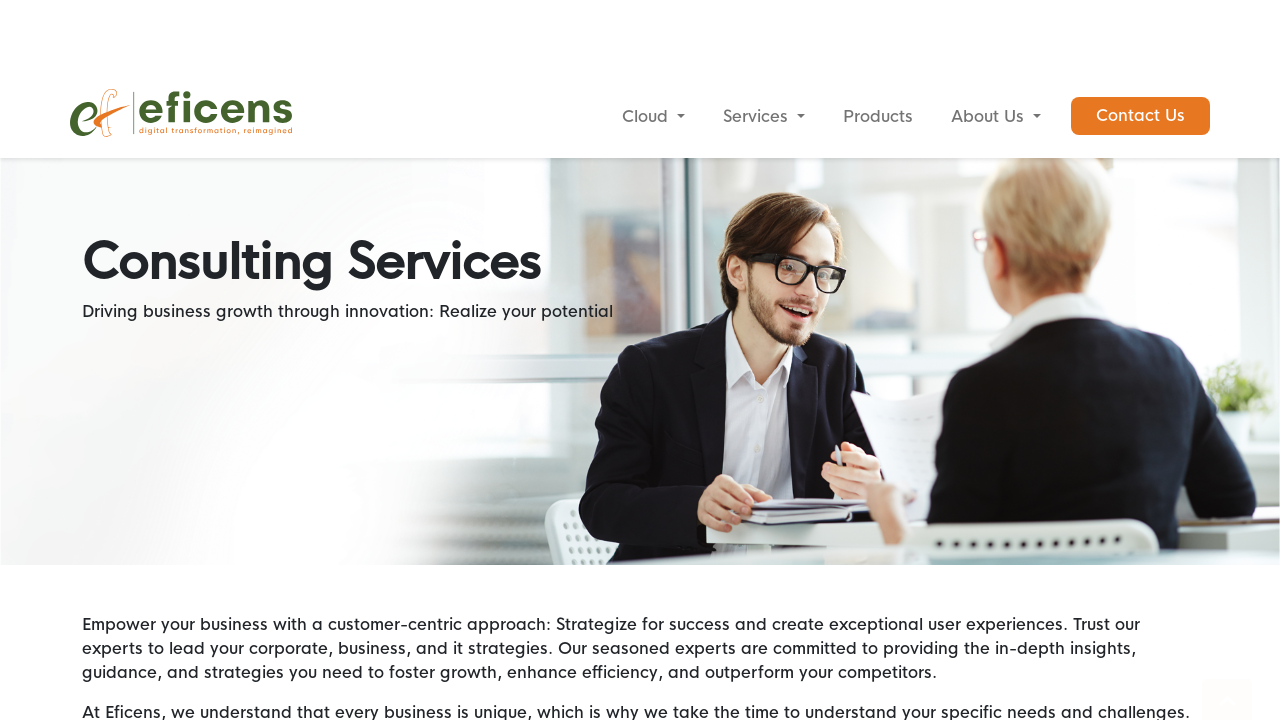

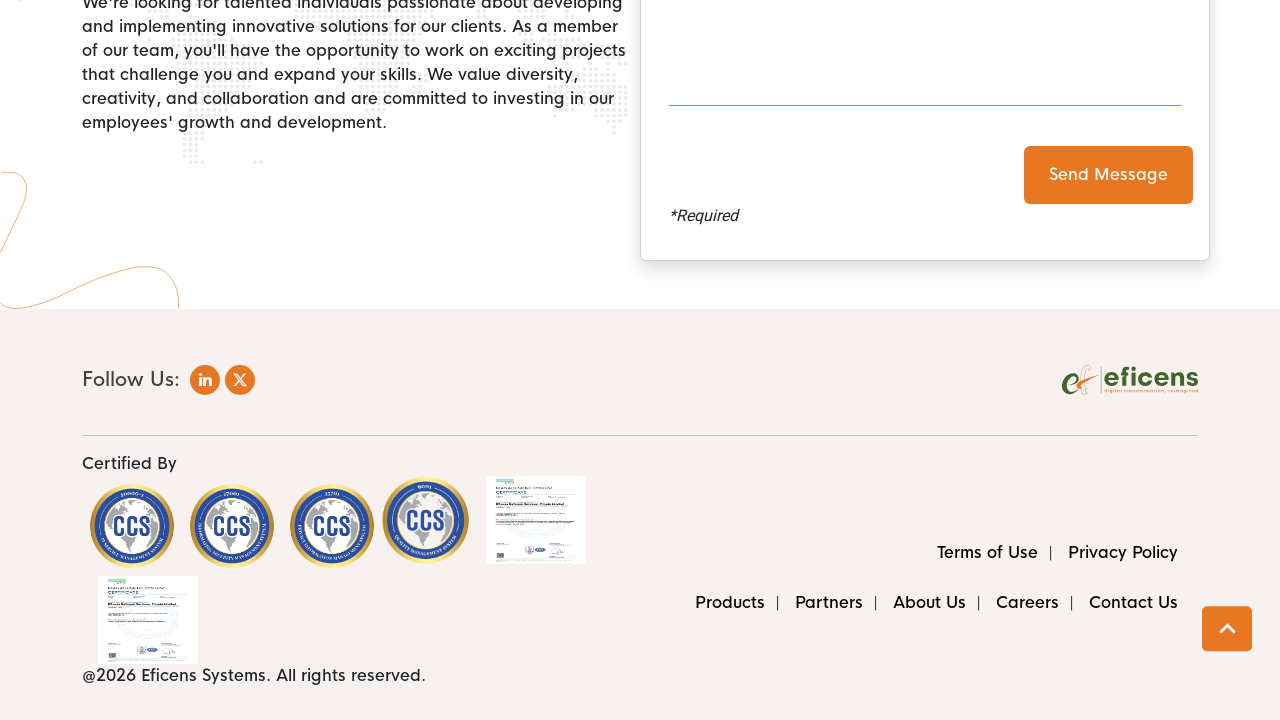